Tests keyboard actions by selecting all text in a field, copying it, tabbing to the next field, and pasting it using keyboard shortcuts

Starting URL: https://testautomationpractice.blogspot.com/

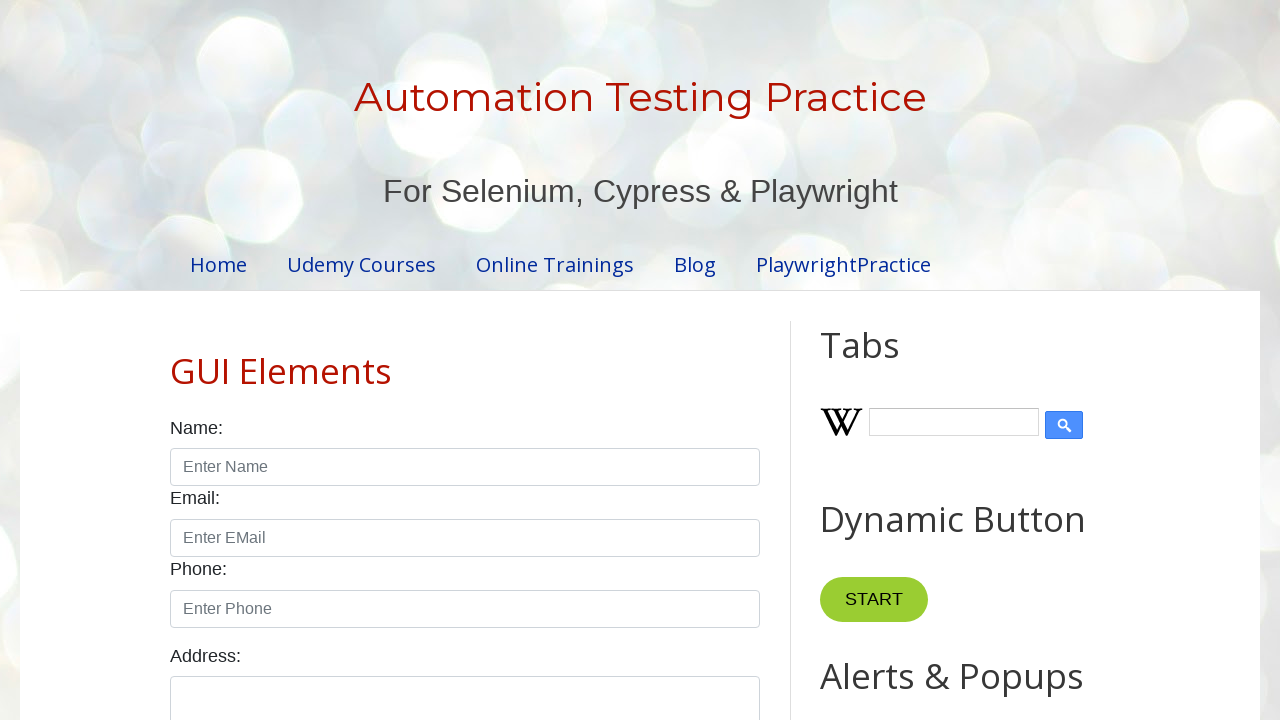

Clicked on the first field at (977, 361) on #field1
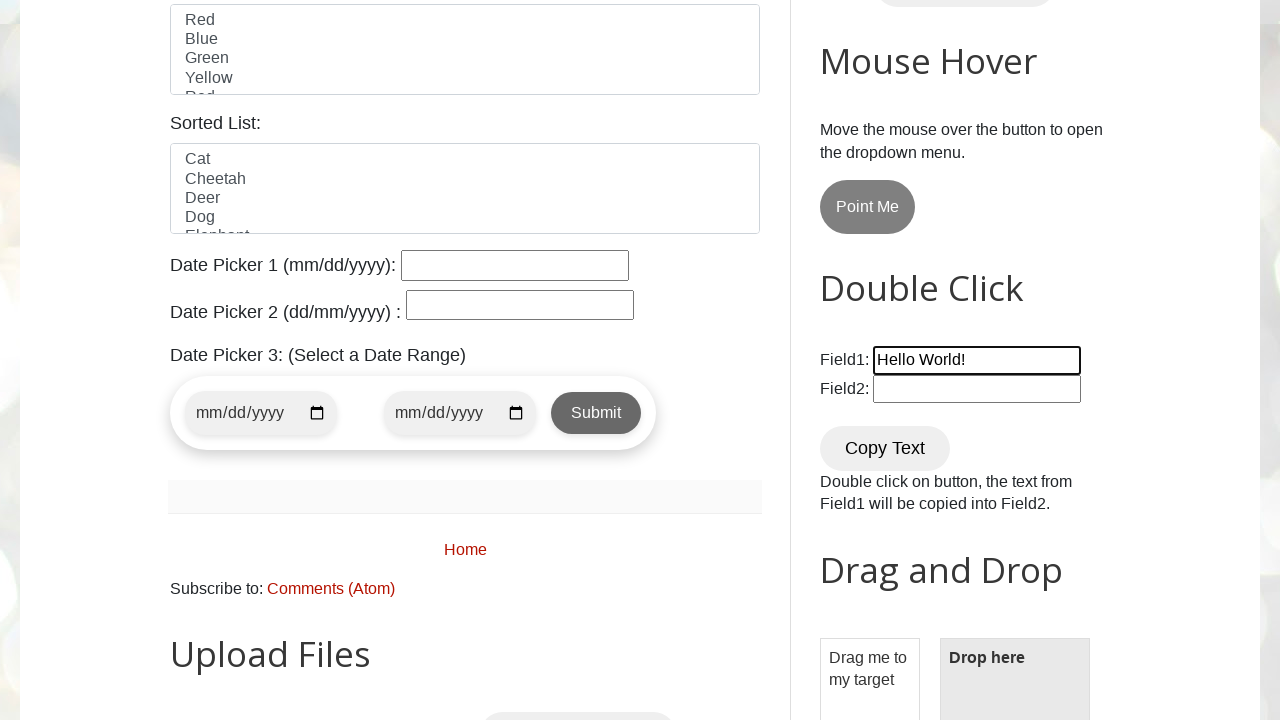

Selected all text in field using Ctrl+A
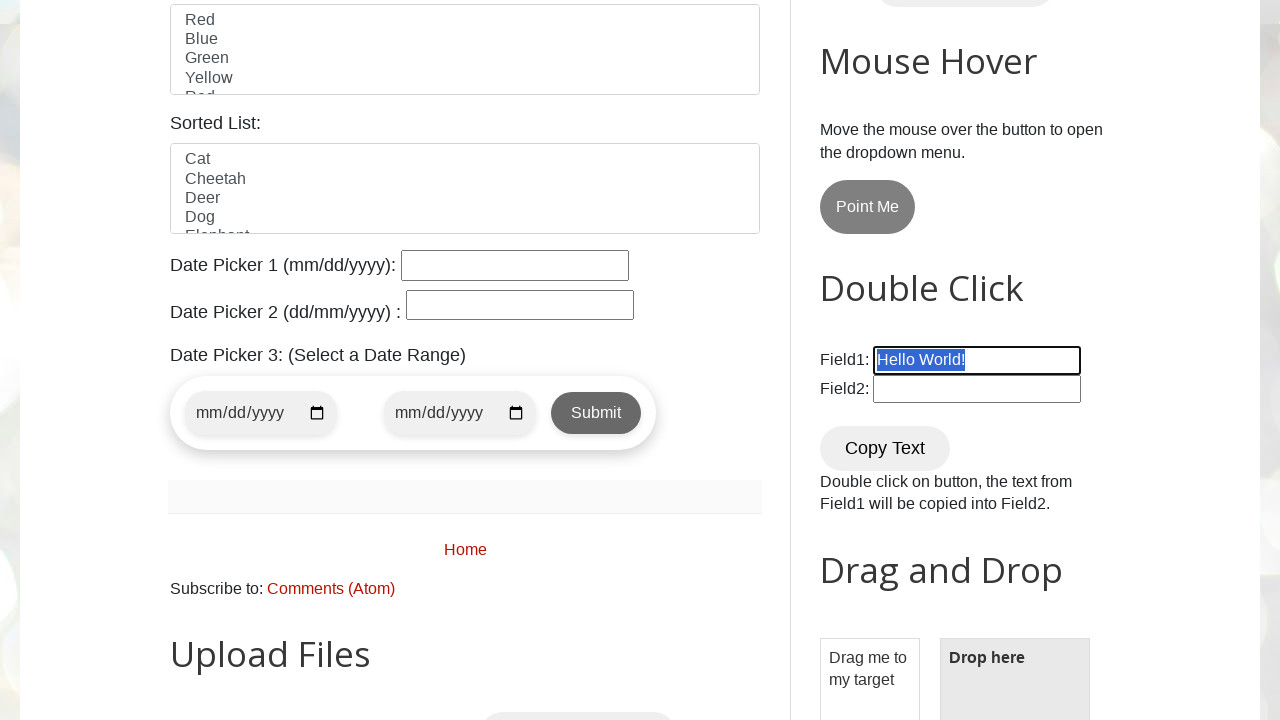

Copied selected text using Ctrl+C
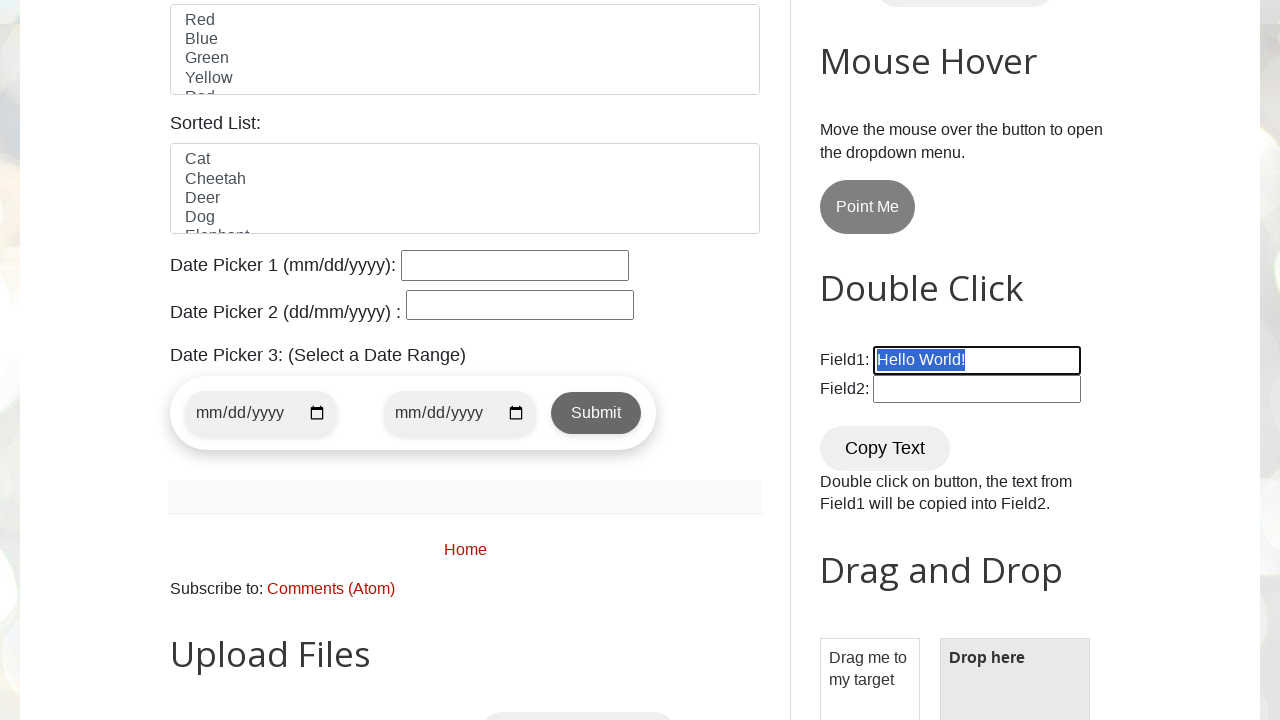

Tabbed to next field
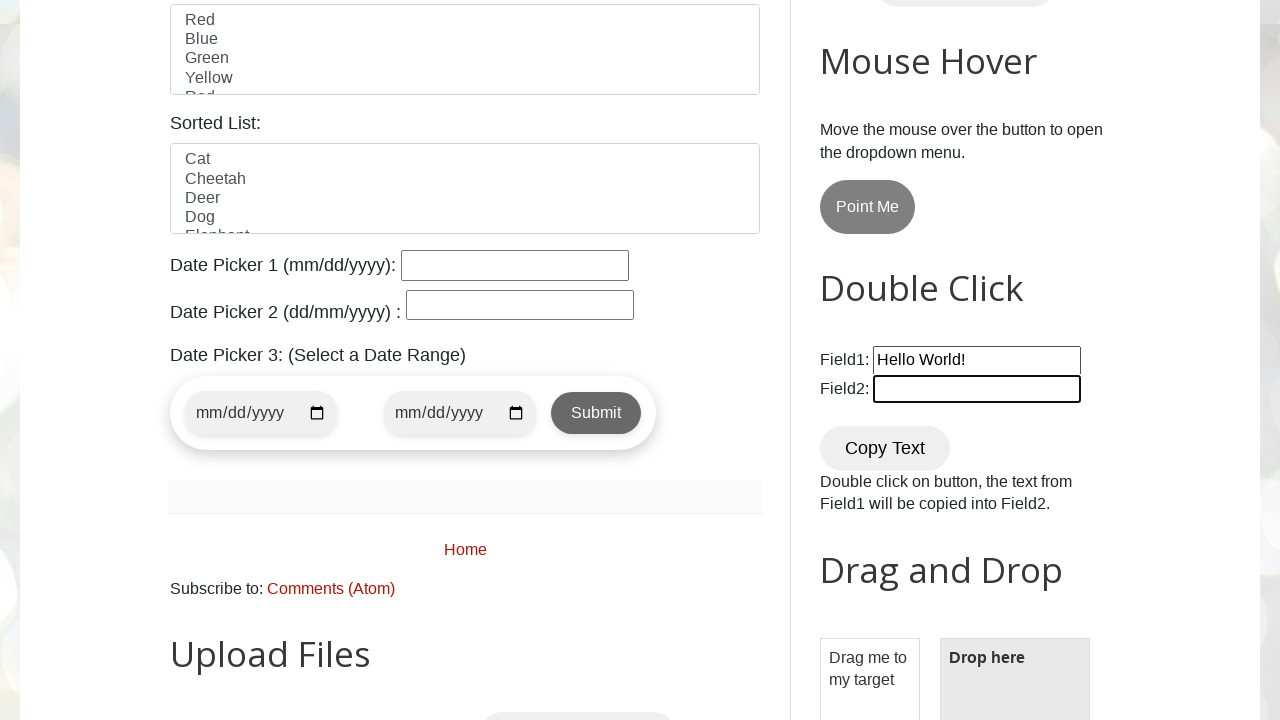

Pasted text into next field using Ctrl+V
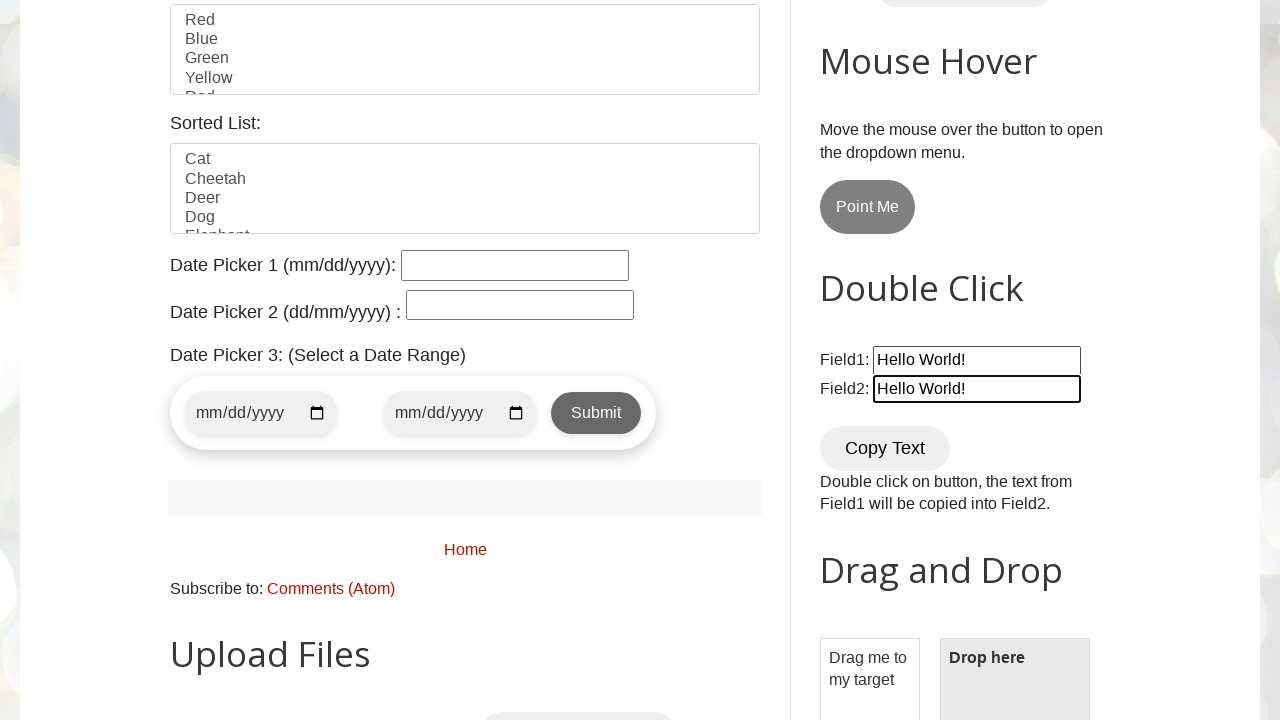

Opened find dialog using Ctrl+F
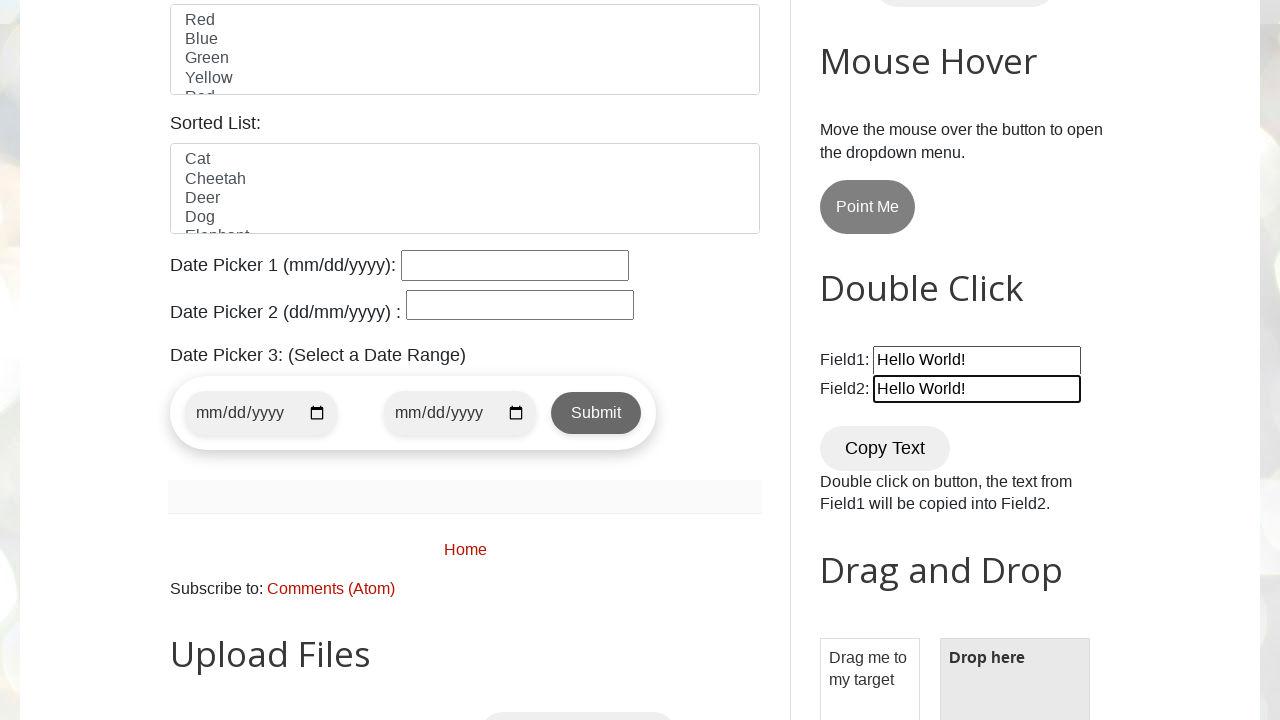

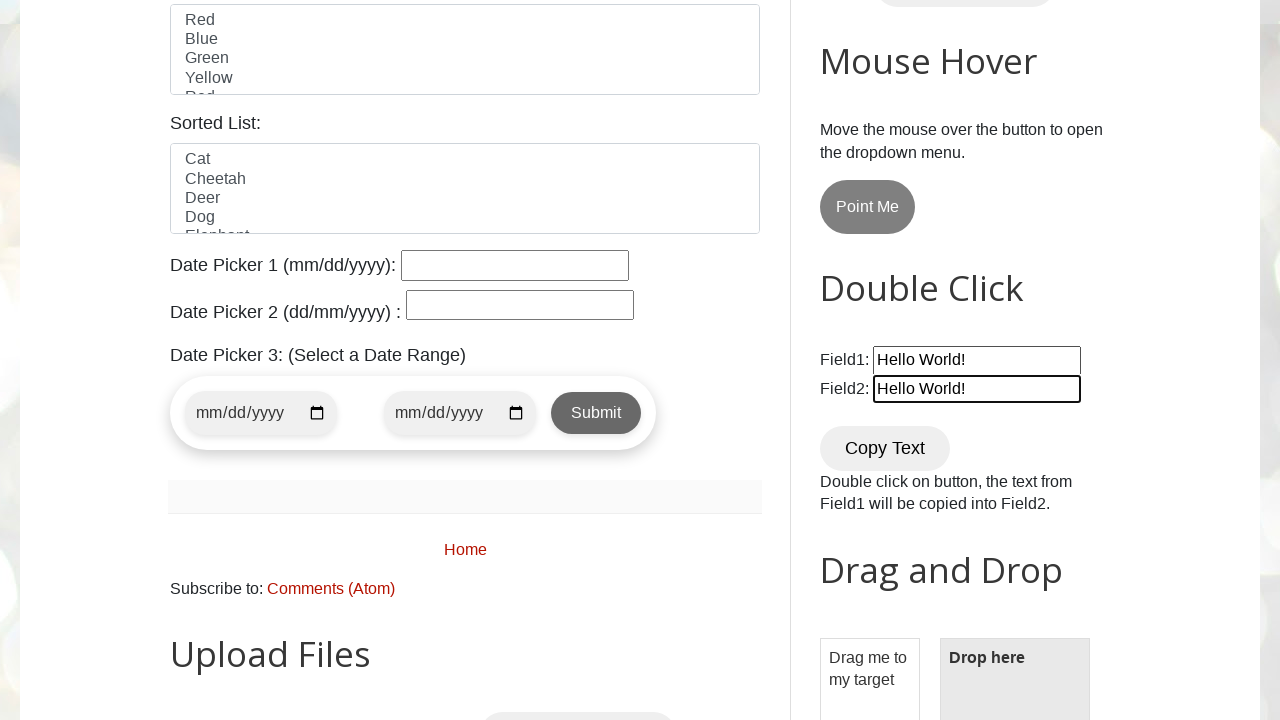